Tests file download functionality by navigating to a grid page and clicking the download button

Starting URL: https://leafground.com/grid.xhtml

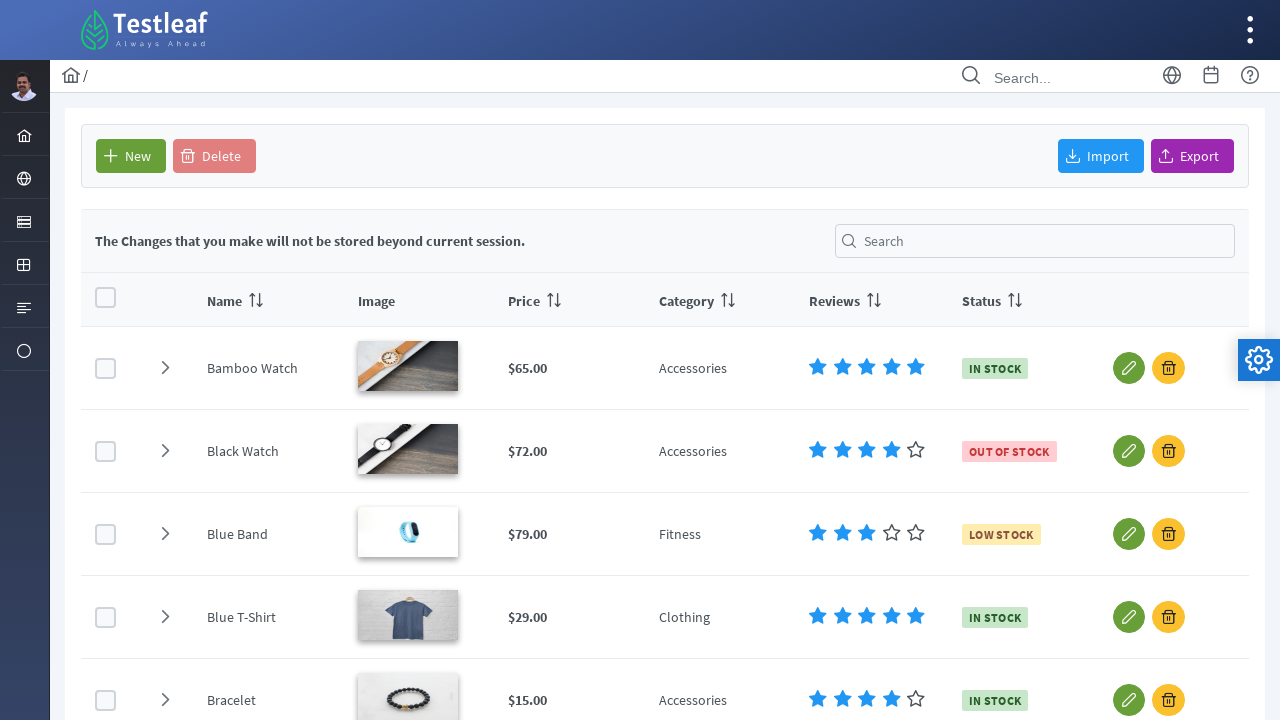

Navigated to grid page at https://leafground.com/grid.xhtml
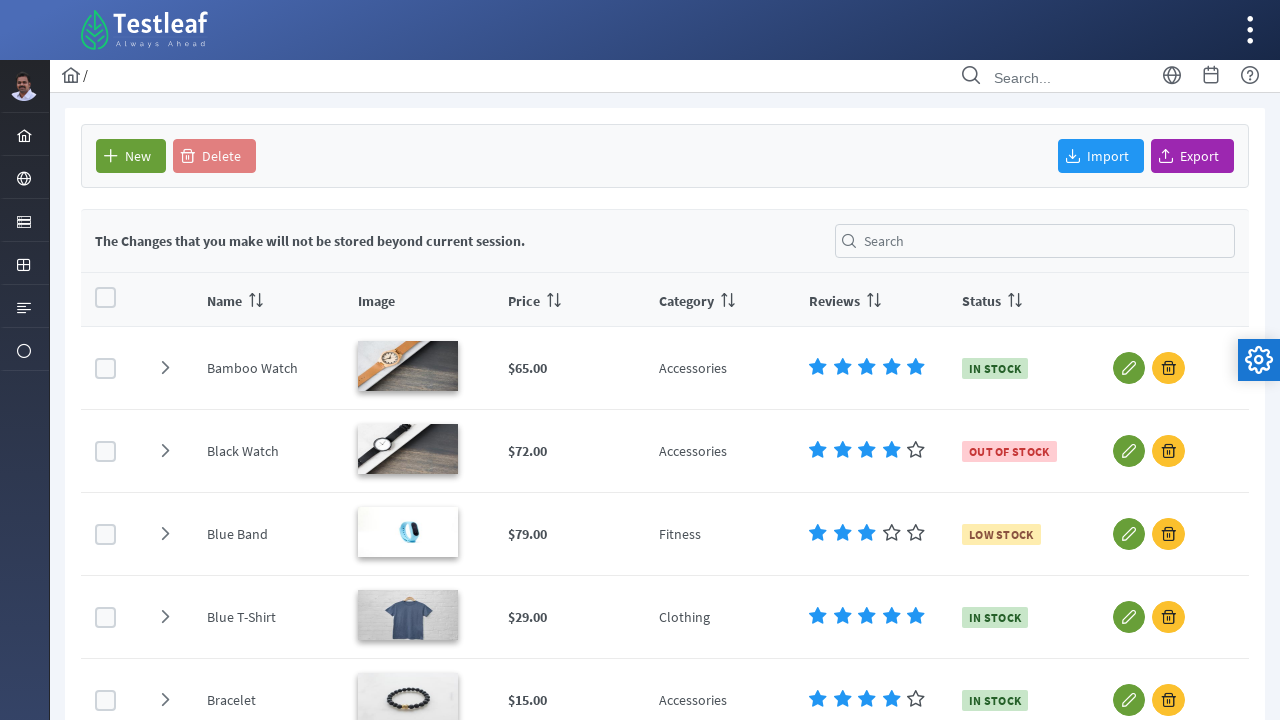

Clicked the download button at (1192, 156) on #form\:j_idt93
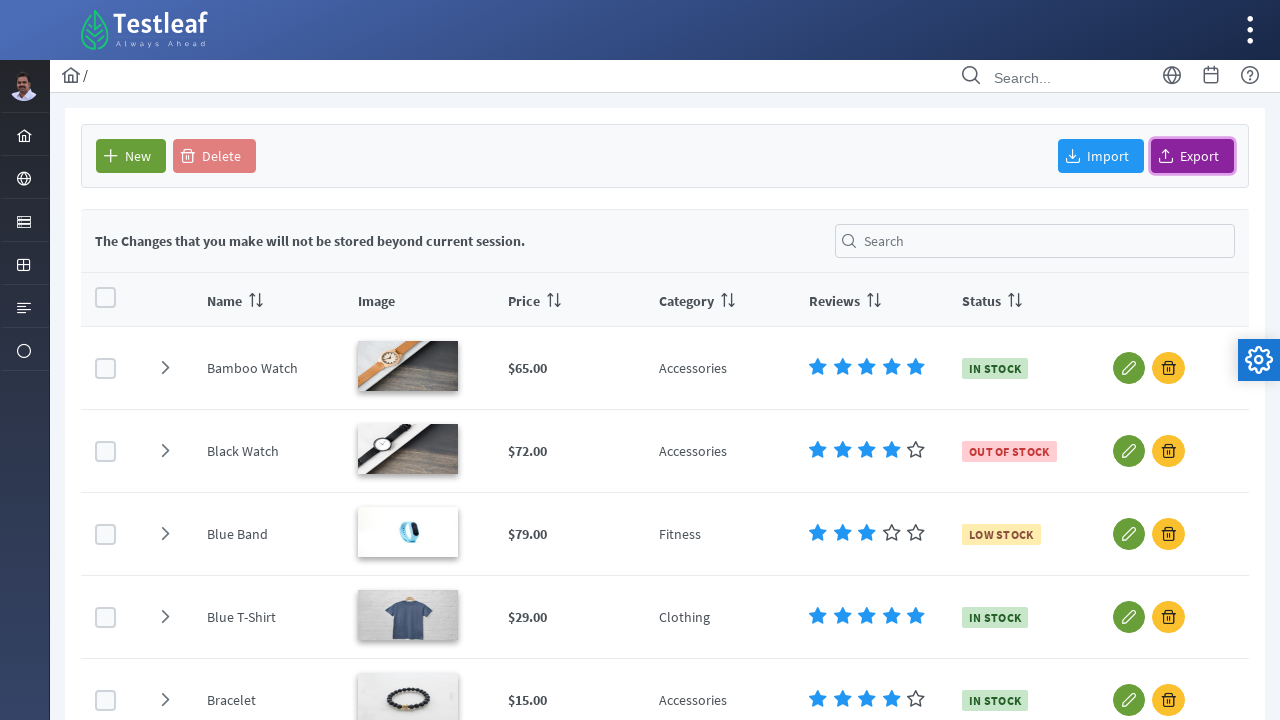

Waited 2 seconds for download to initiate
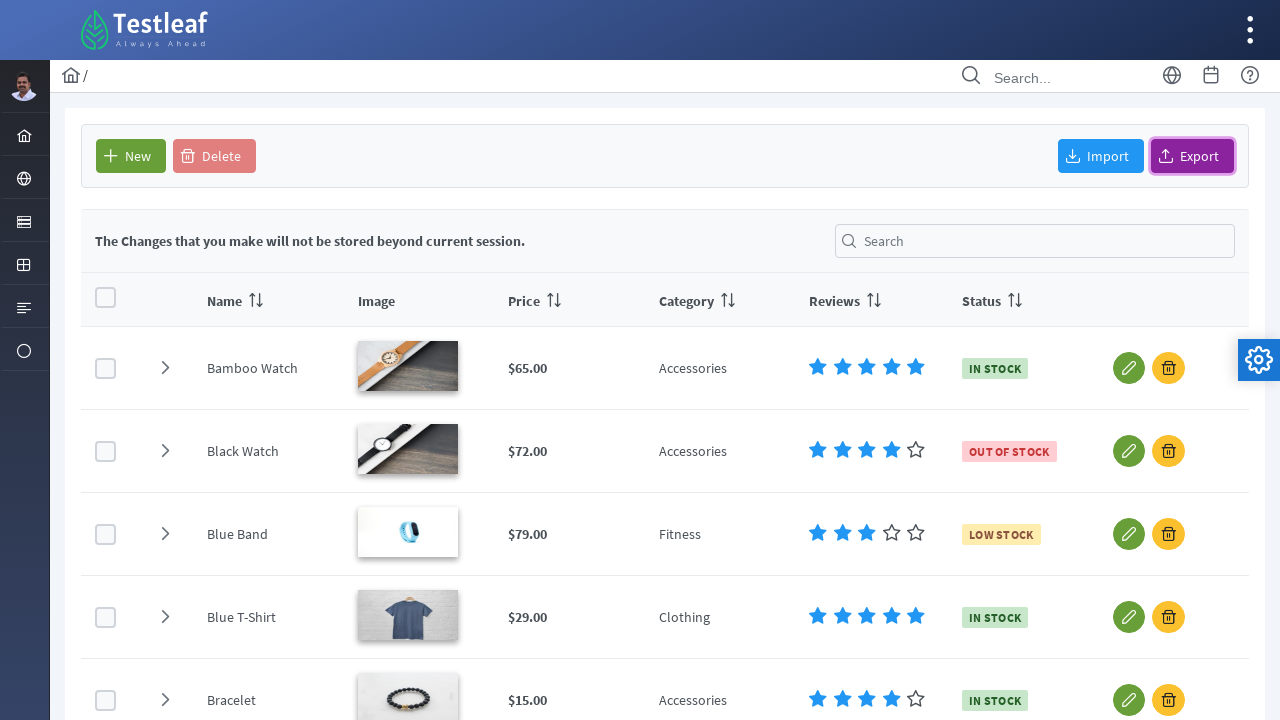

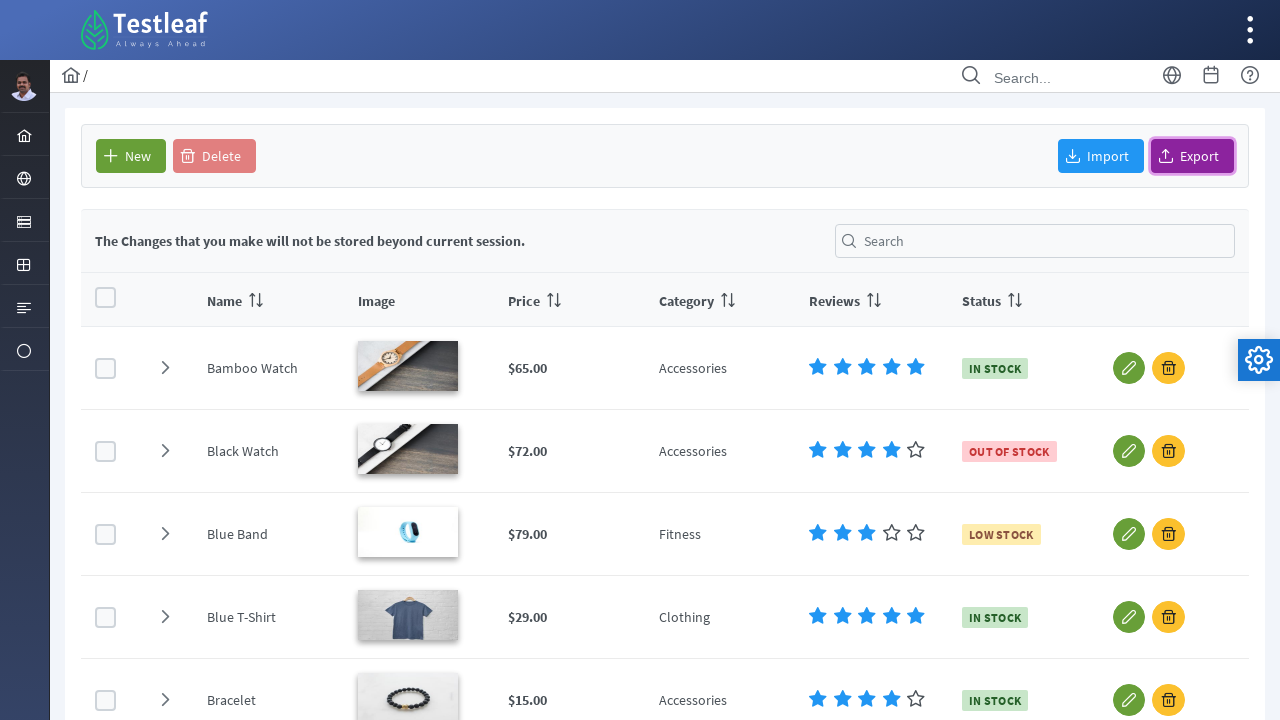